Tests opening a specific product (Apple Watch 6) from the catalog grid by clicking on its product card

Starting URL: http://intershop5.skillbox.ru/

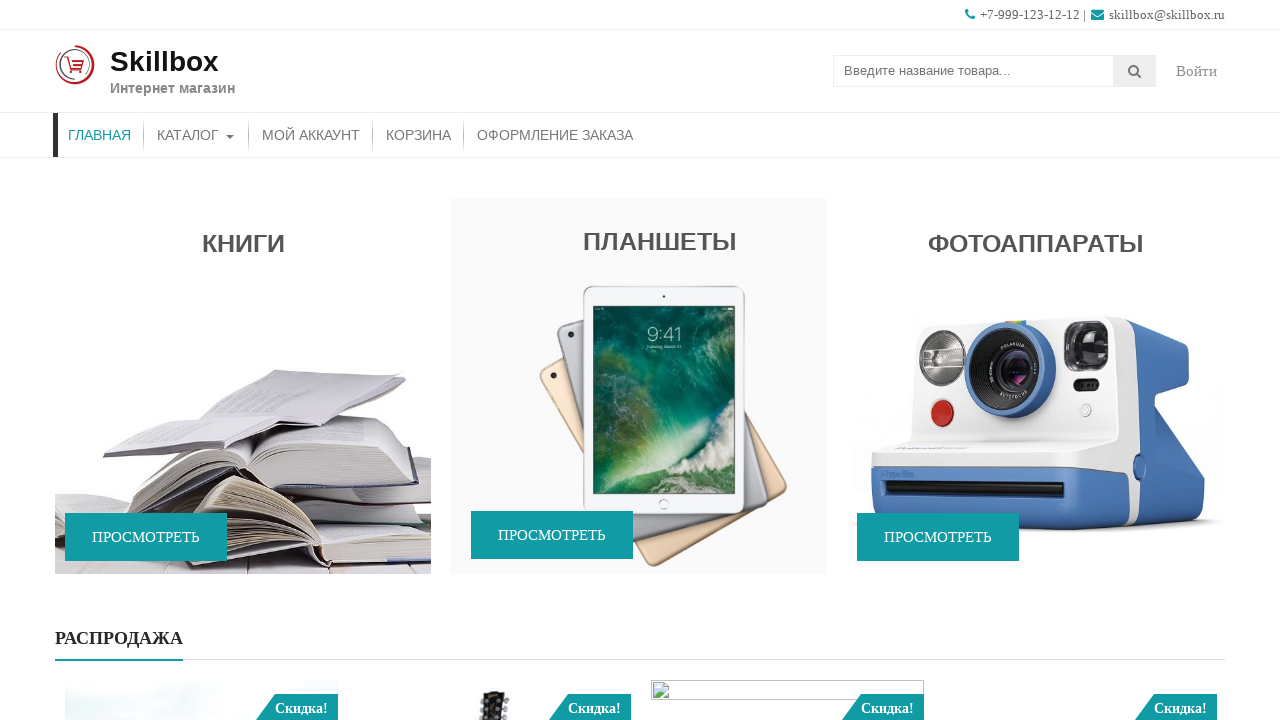

Clicked catalog button to open catalog page at (196, 135) on #menu-item-46
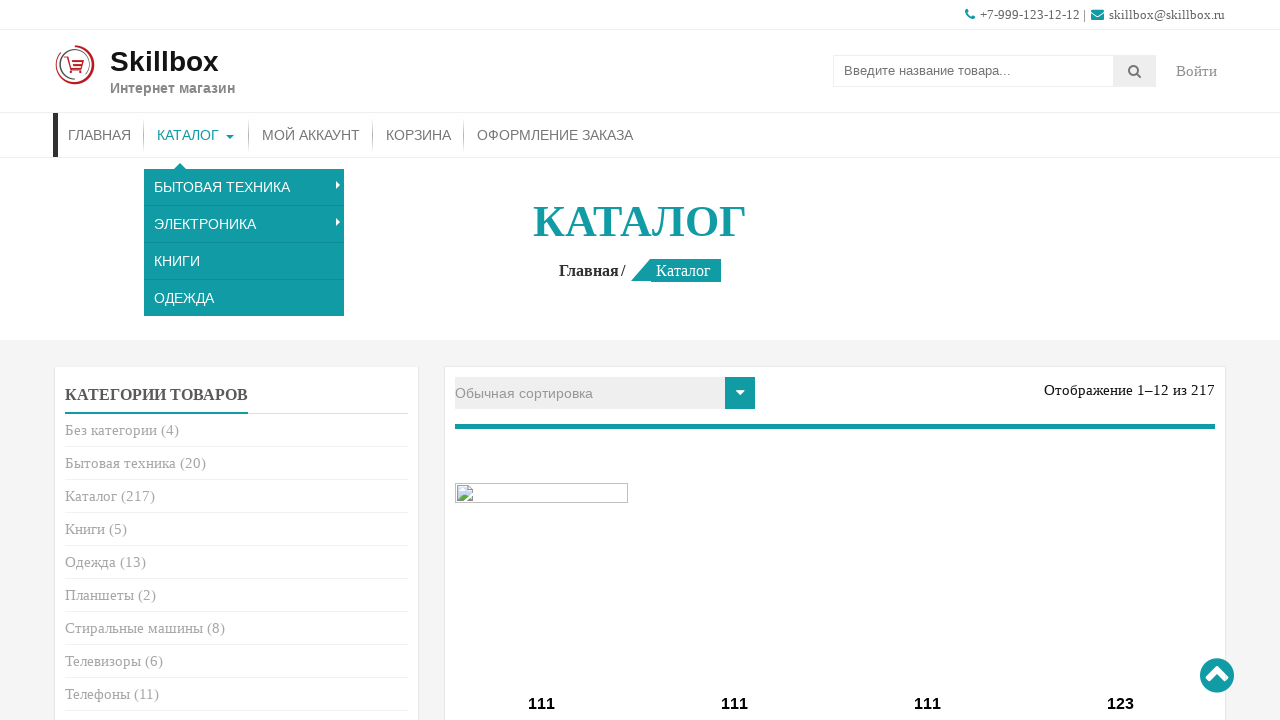

Clicked on Apple Watch 6 product card (third product in catalog grid) at (928, 704) on .columns-4 .type-product:nth-of-type(3) a.collection_title
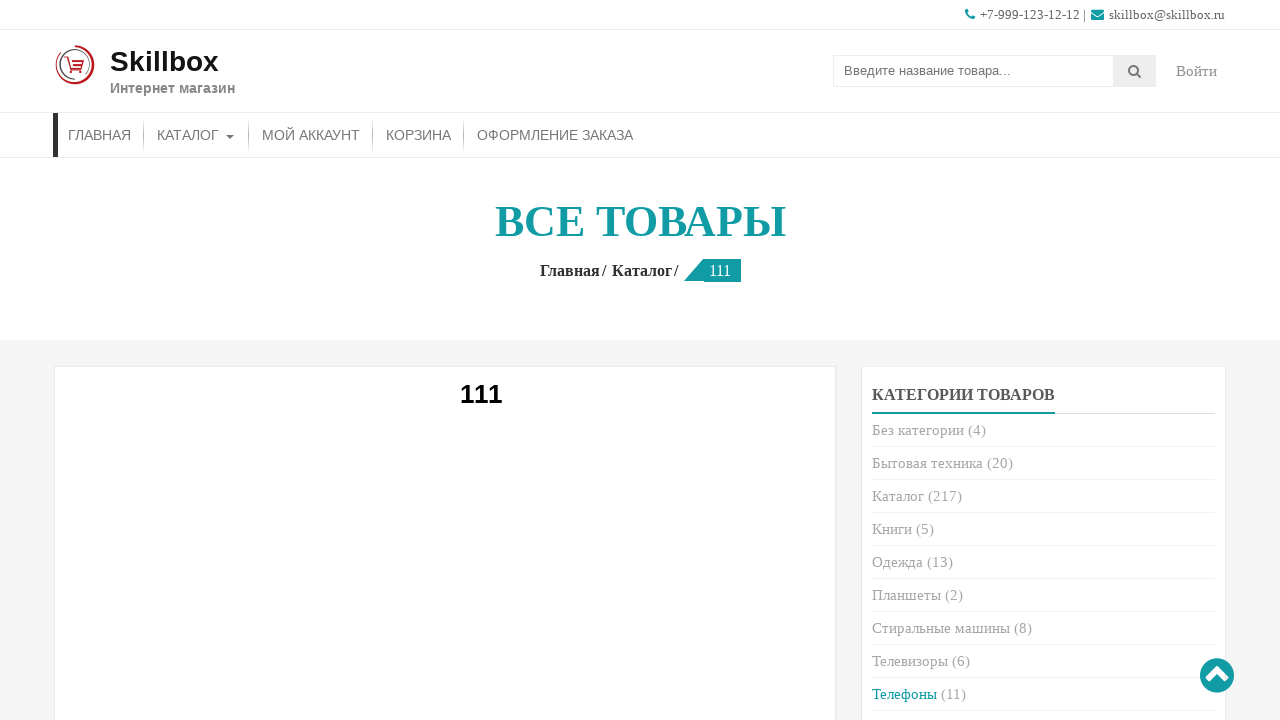

Product page loaded and product title element is visible
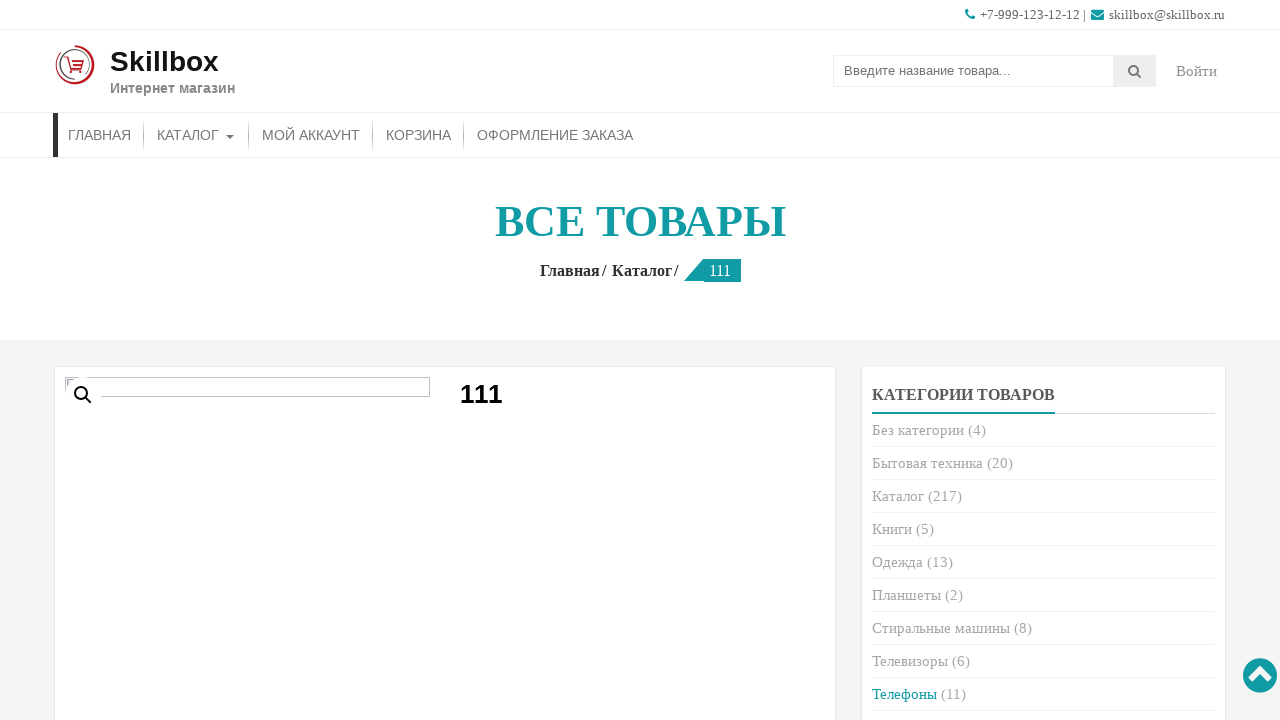

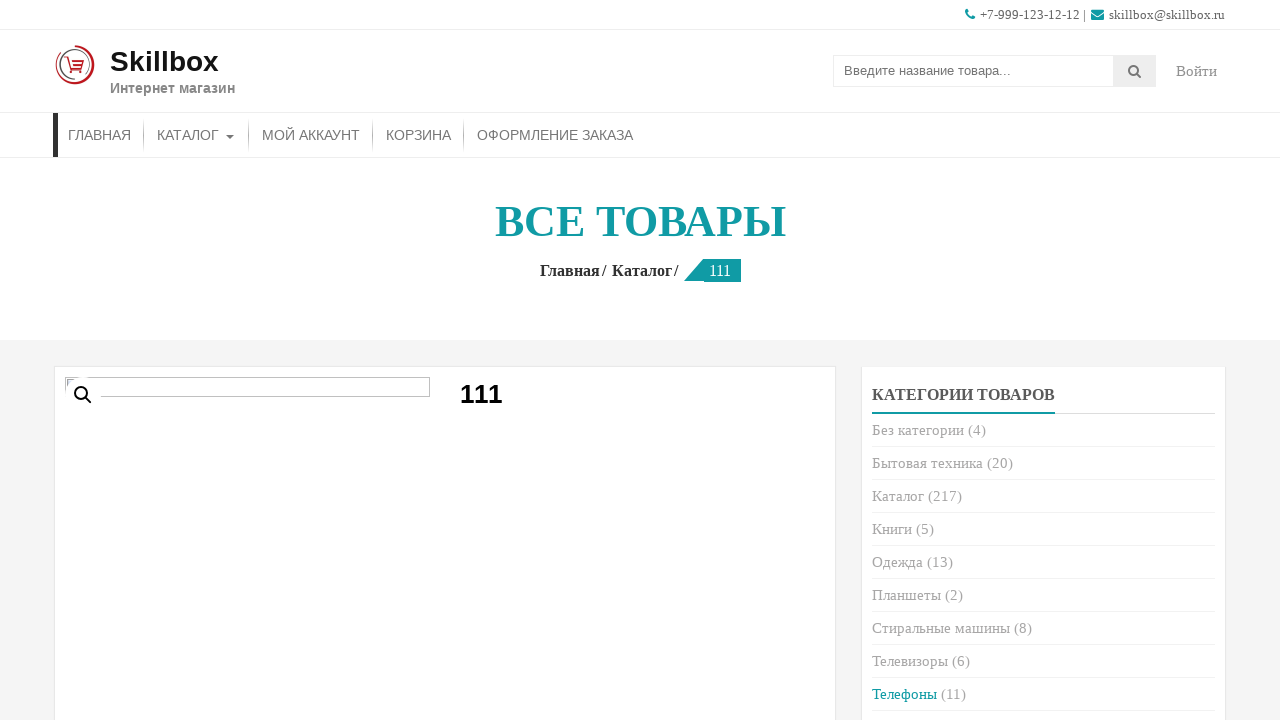